Tests basic addition (2 + 3 = 5)

Starting URL: https://testsheepnz.github.io/BasicCalculator

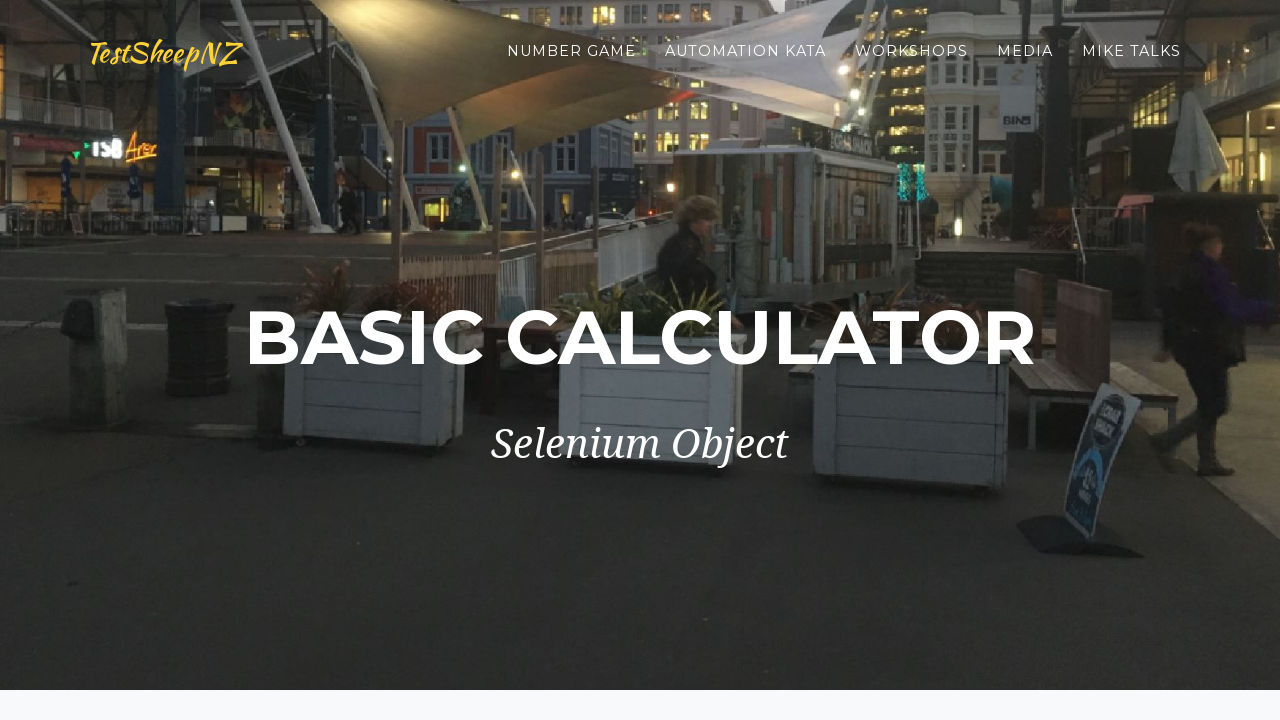

Selected 'Prototype' build version on #selectBuild
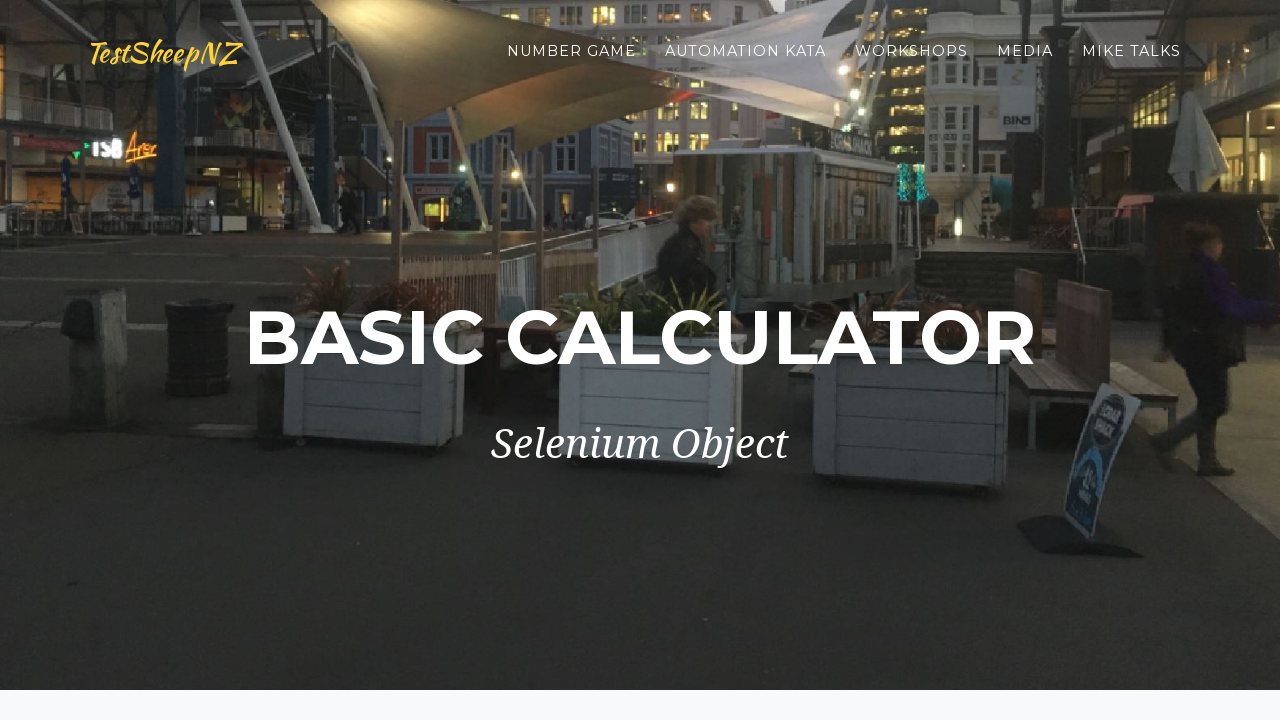

Entered '2' in first number field on #number1Field
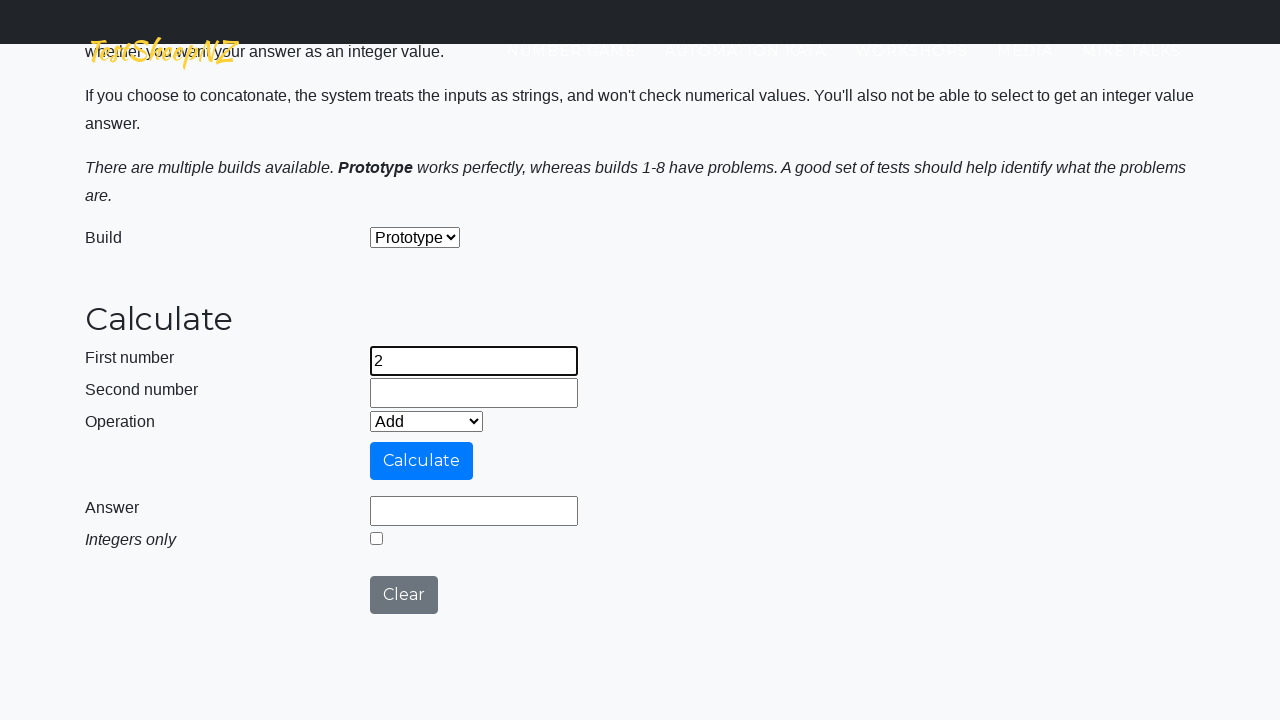

Entered '3' in second number field on #number2Field
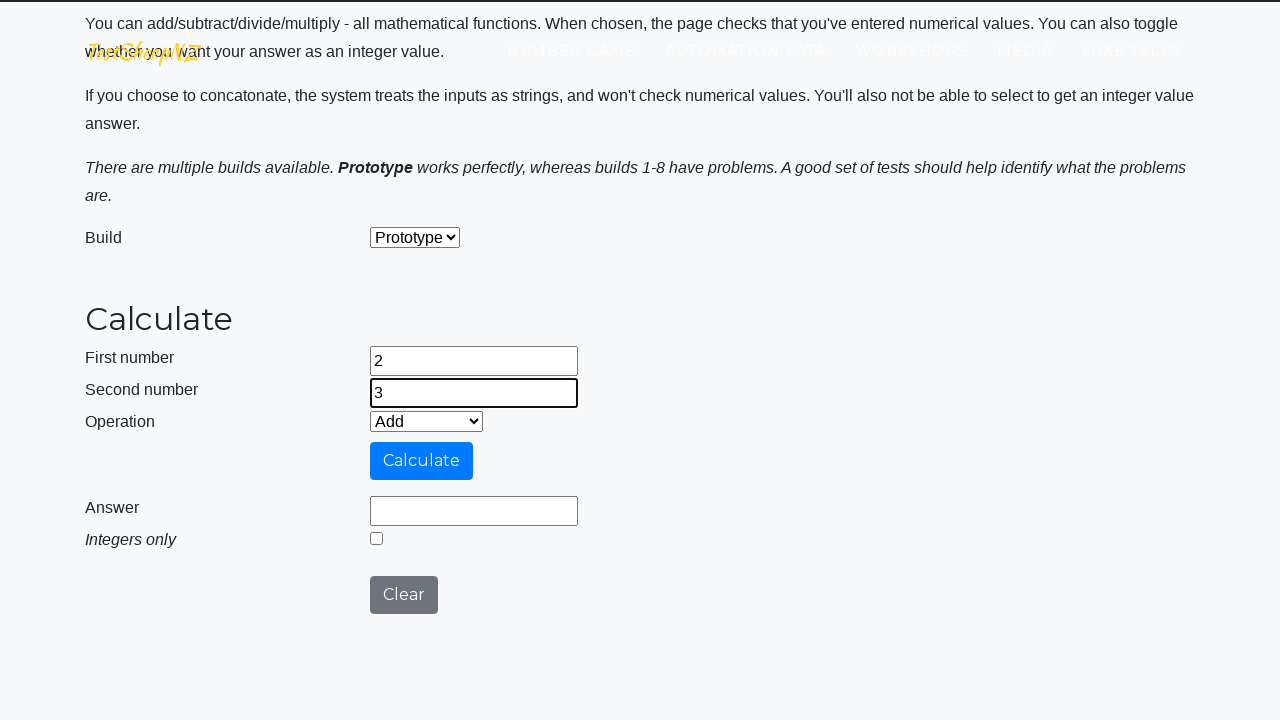

Selected 'Add' operation on #selectOperationDropdown
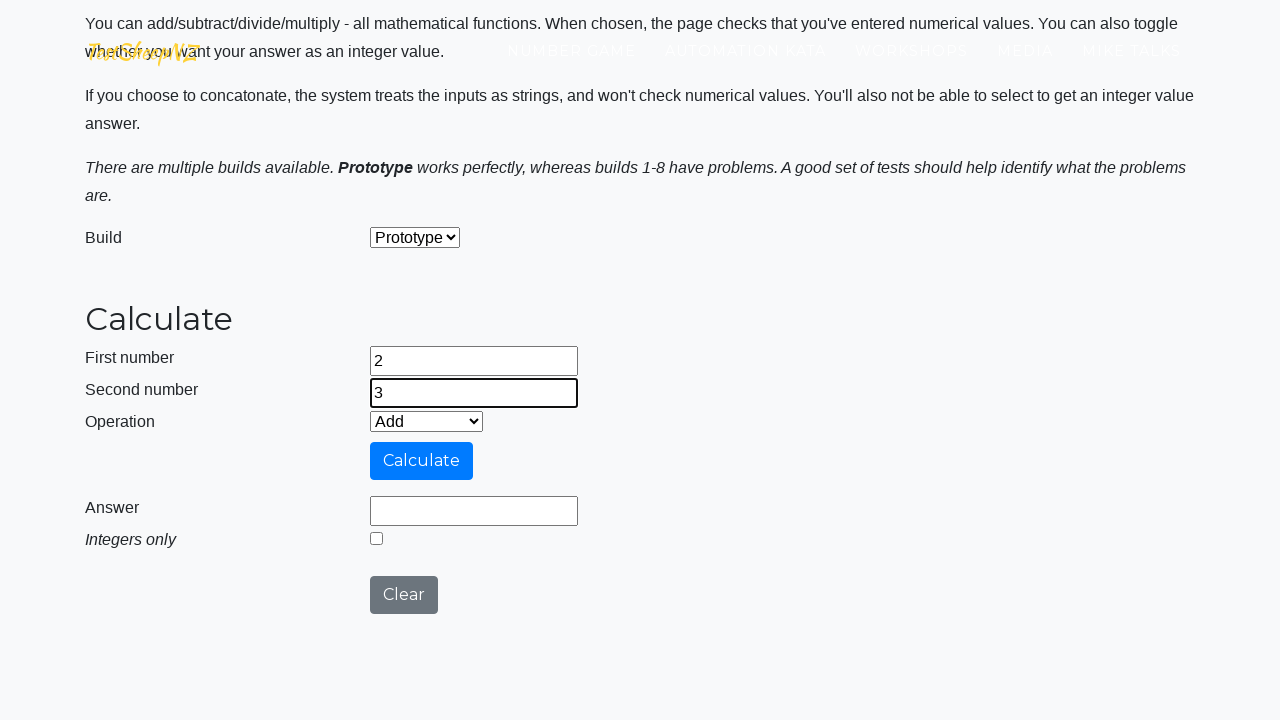

Clicked calculate button at (422, 461) on #calculateButton
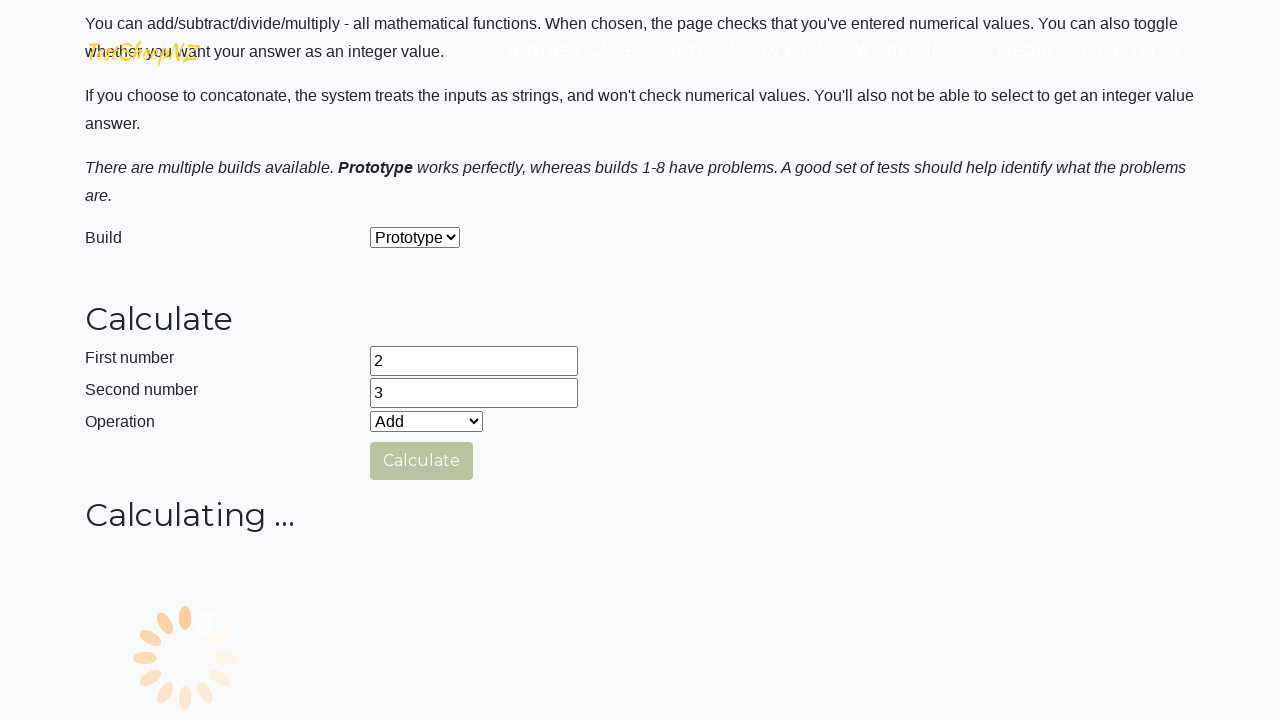

Answer field loaded, result should be 5
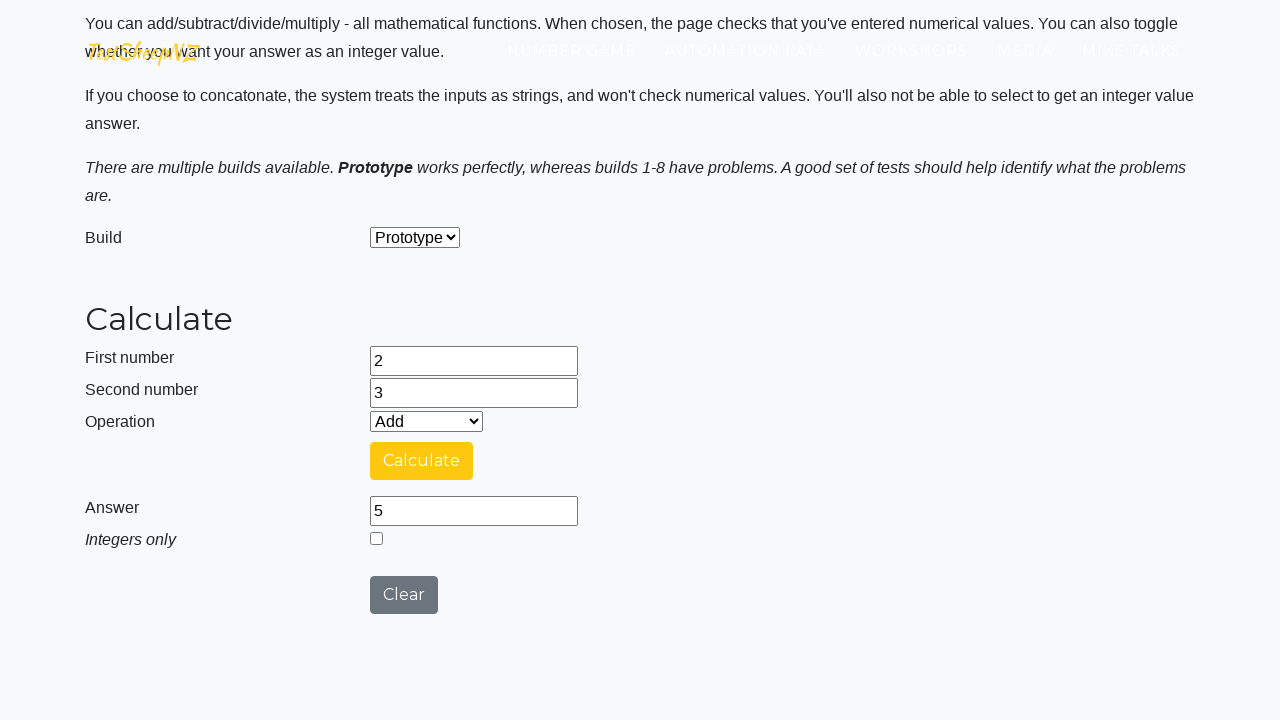

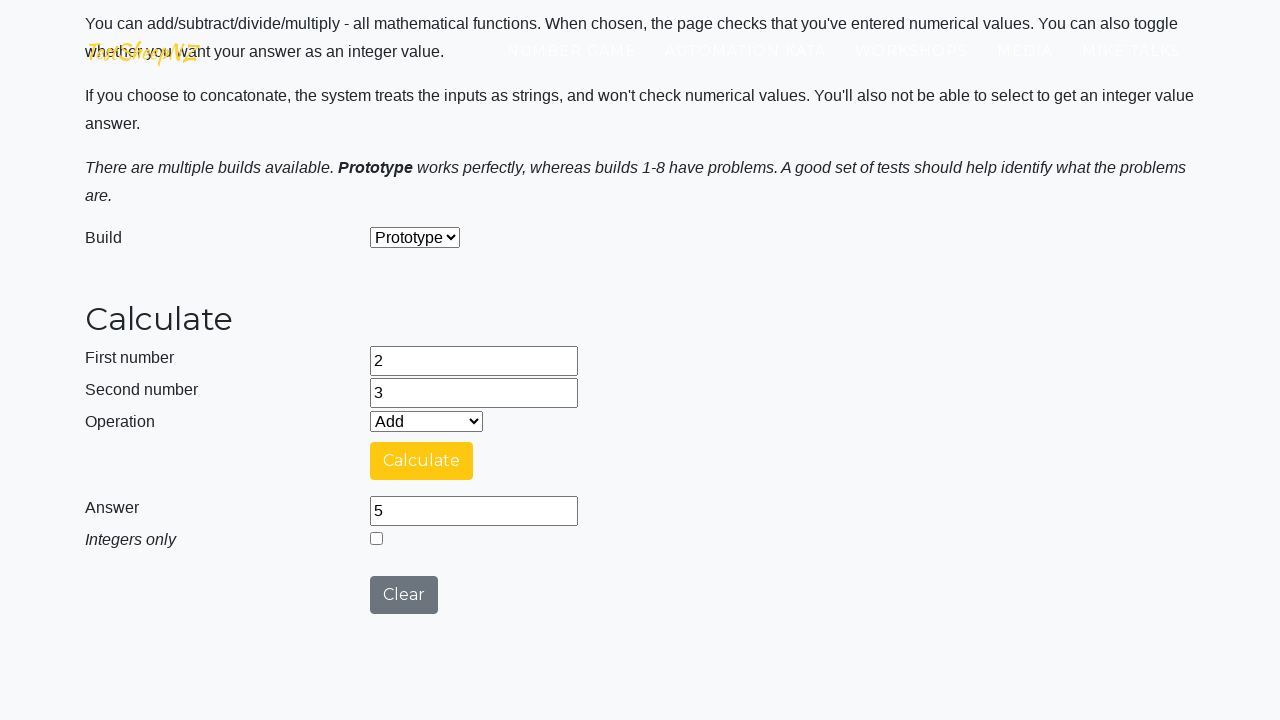